Navigates to DemoQA text-box page and fills in the Full Name field with a test name

Starting URL: https://demoqa.com/text-box

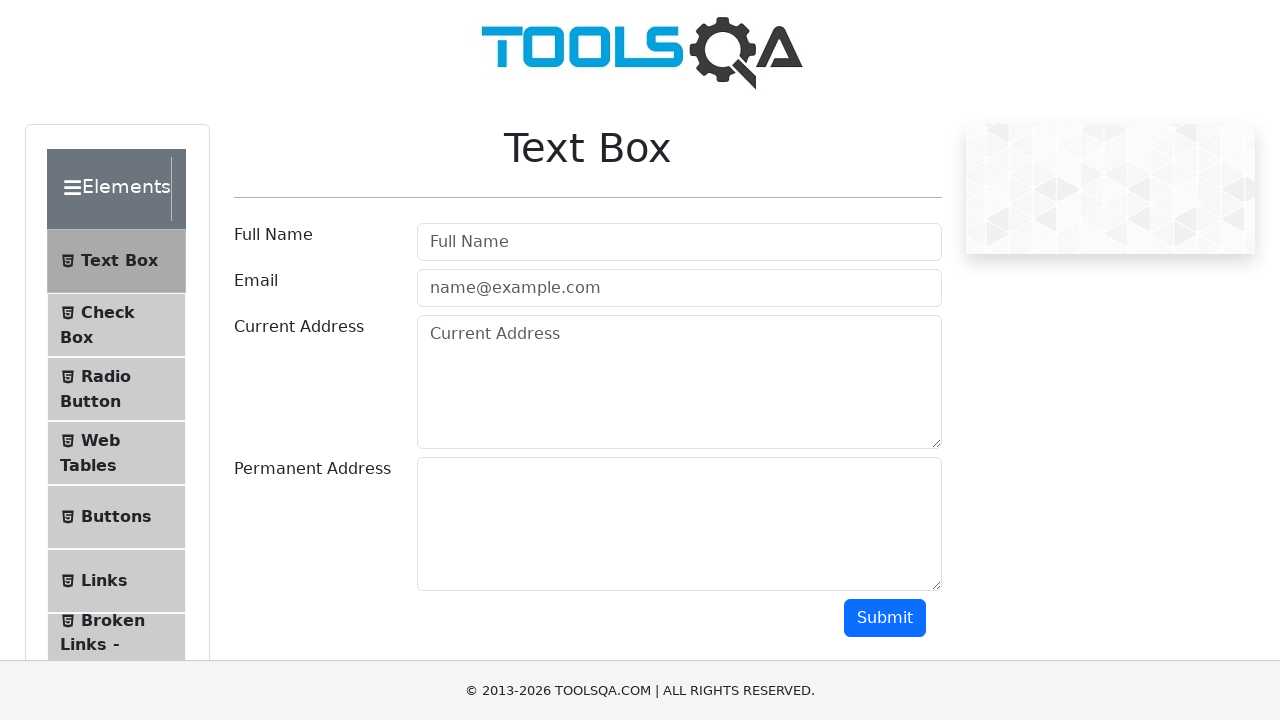

Filled Full Name field with 'Juan Cruz' on #userName
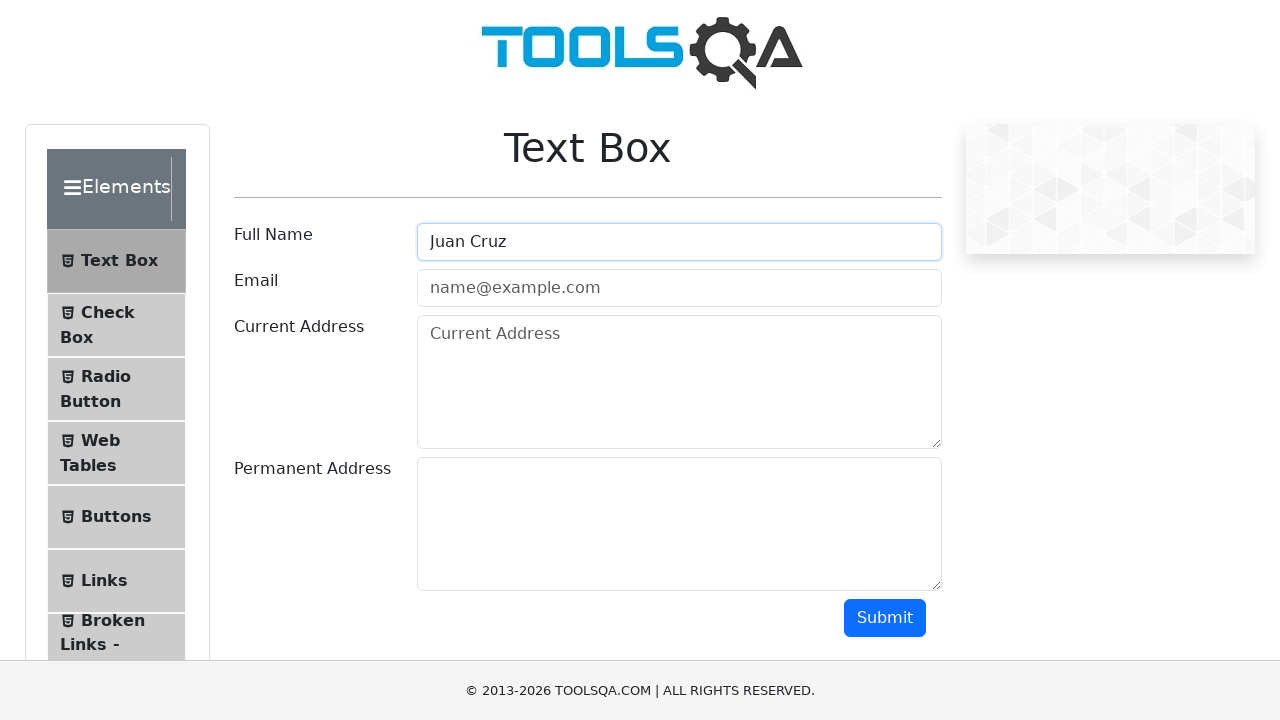

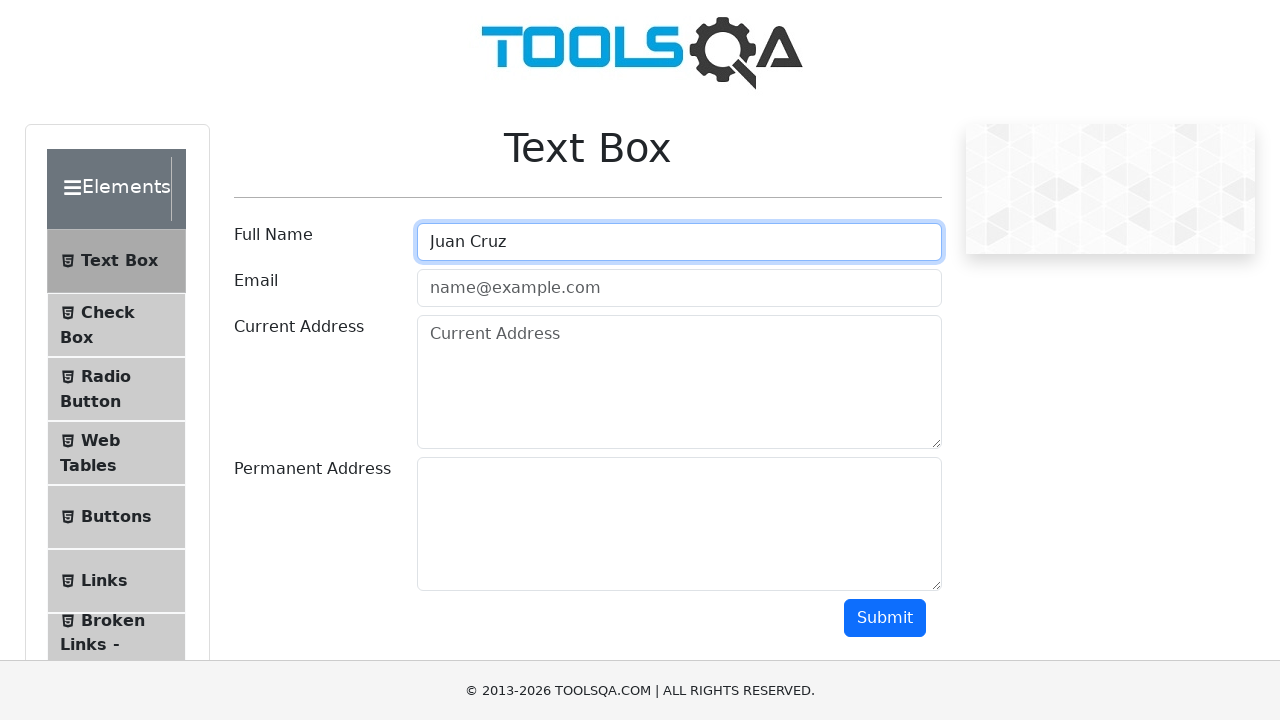